Navigates to the testing world registration page

Starting URL: http://thetestingworld.com/testing

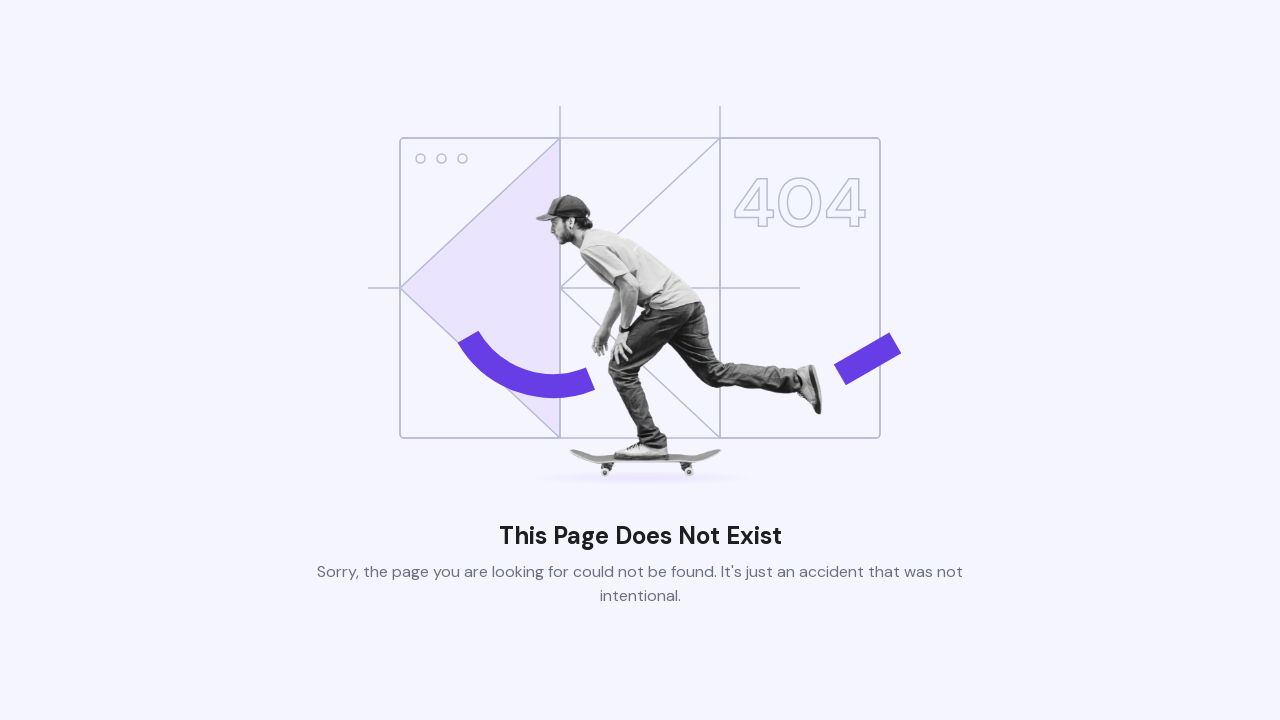

Navigated to the testing world registration page at http://thetestingworld.com/testing
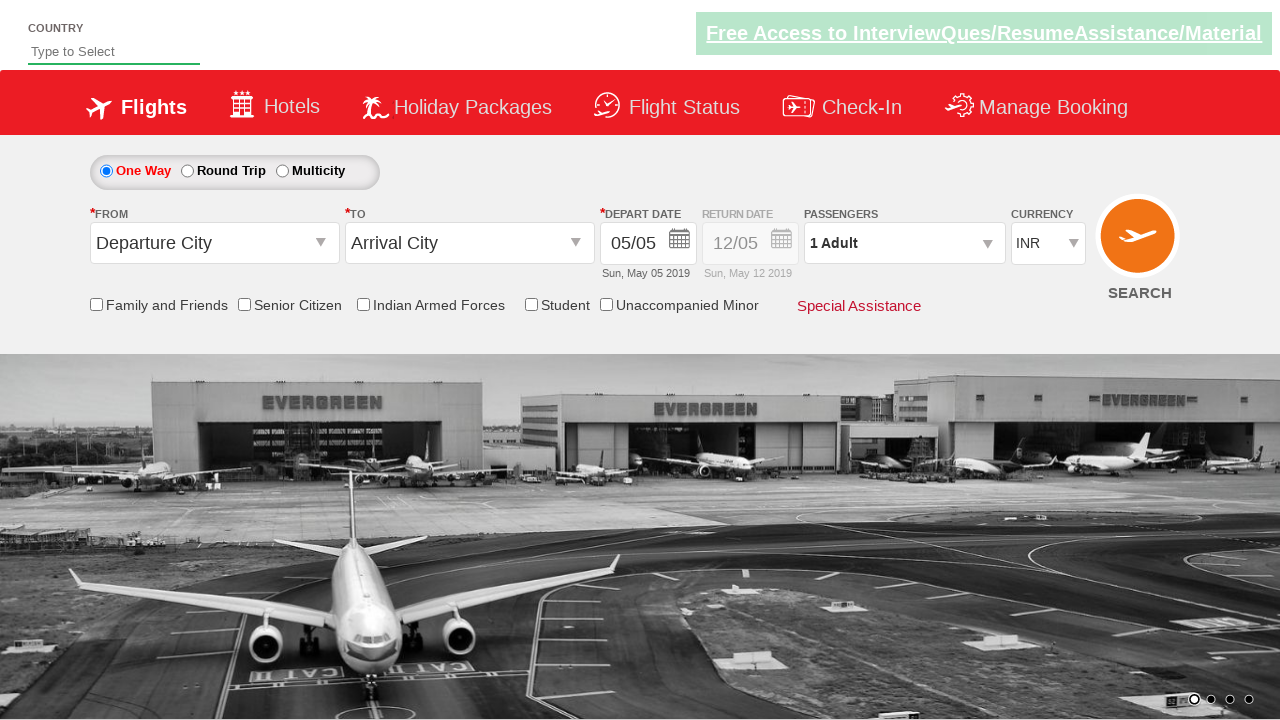

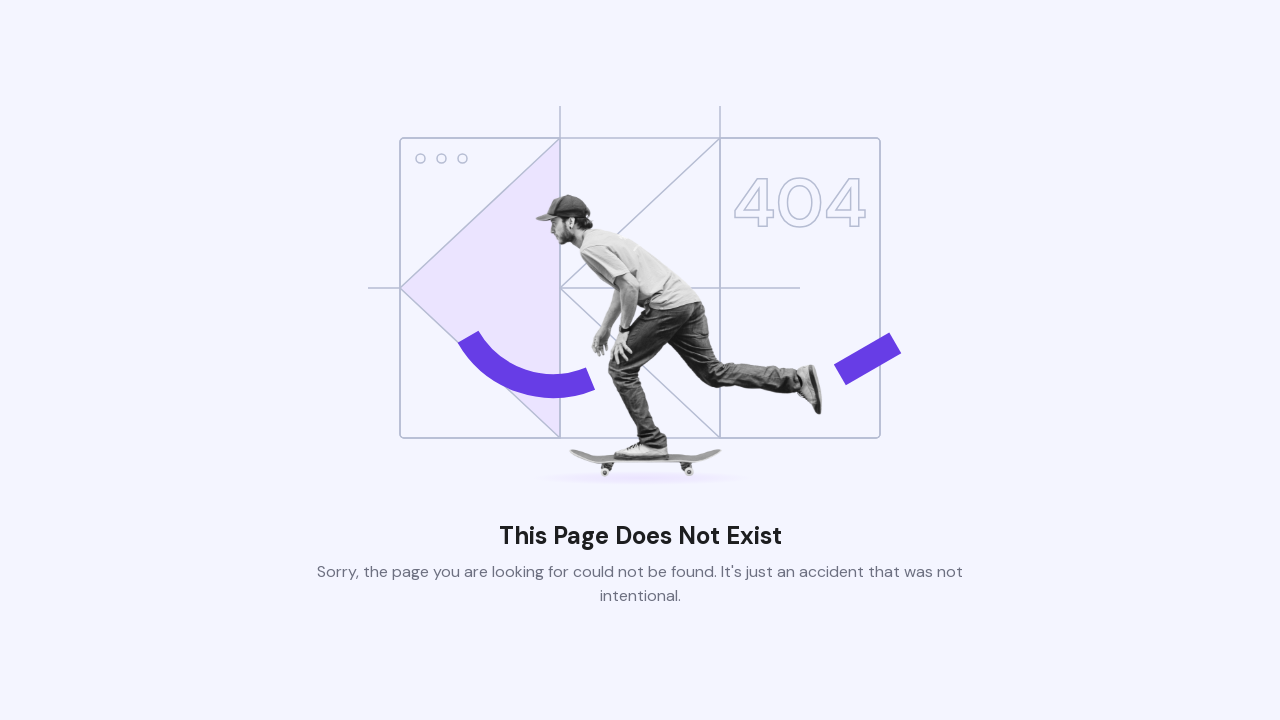